Tests that clicking the second accordion panel (index 1) in the FAQ section expands and displays its content

Starting URL: https://qa-scooter.praktikum-services.ru/

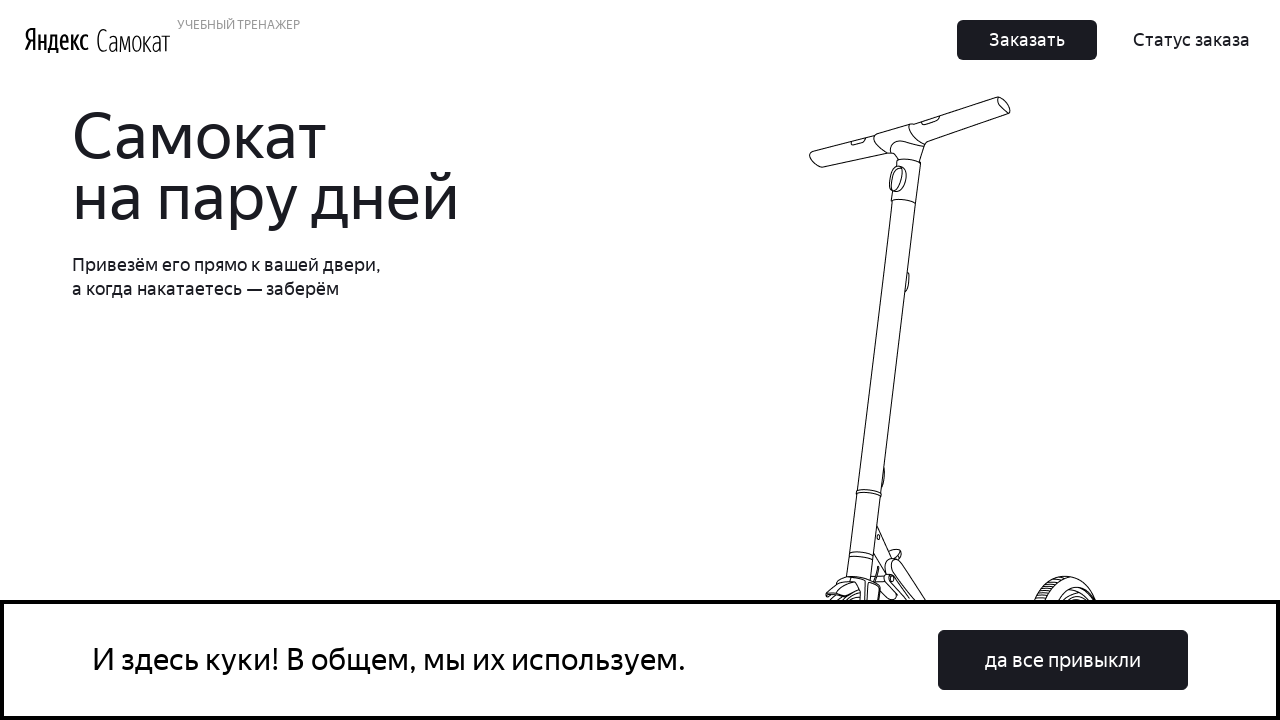

Scrolled to FAQ section
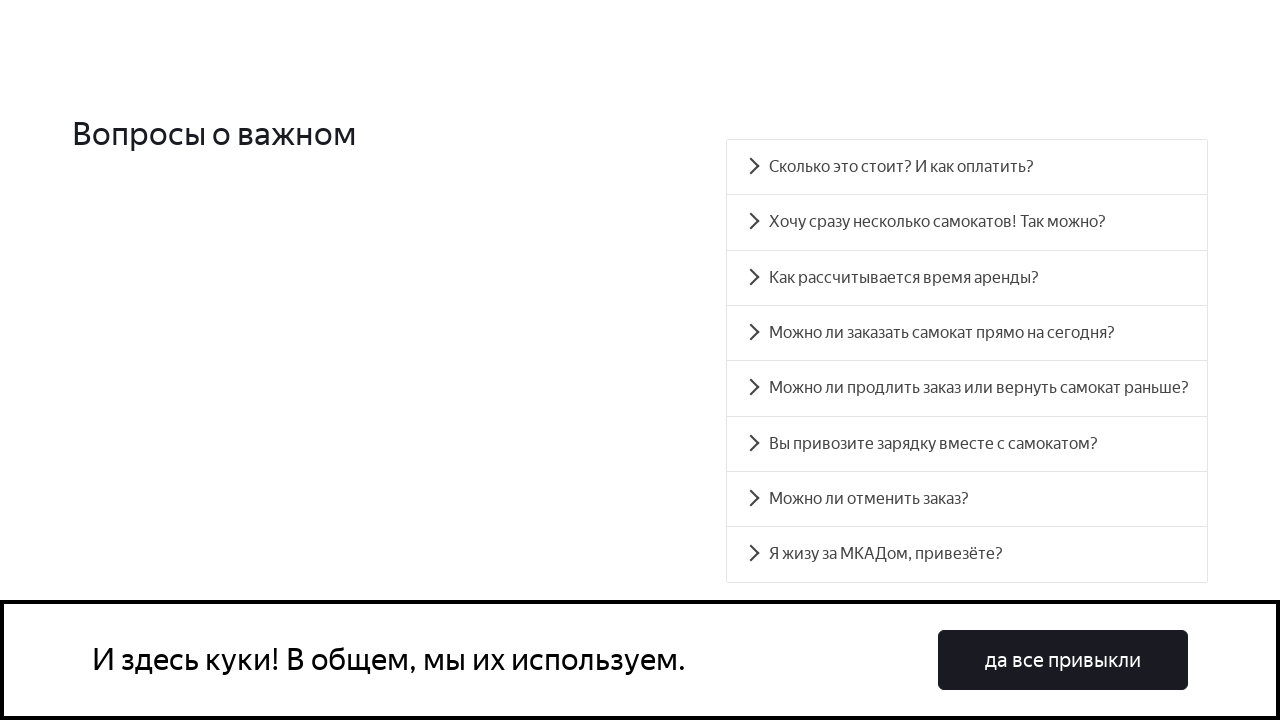

Clicked second accordion panel (index 1) at (967, 222) on .accordion__button >> nth=1
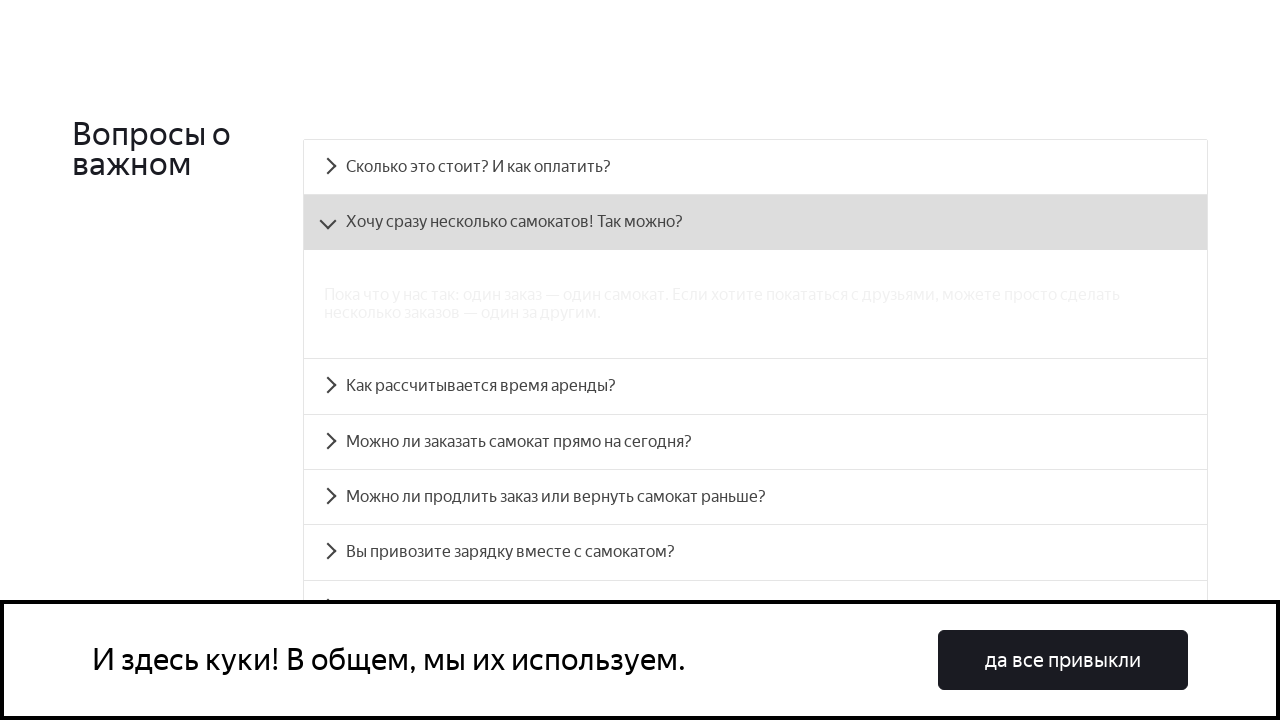

Verified accordion panel content is visible
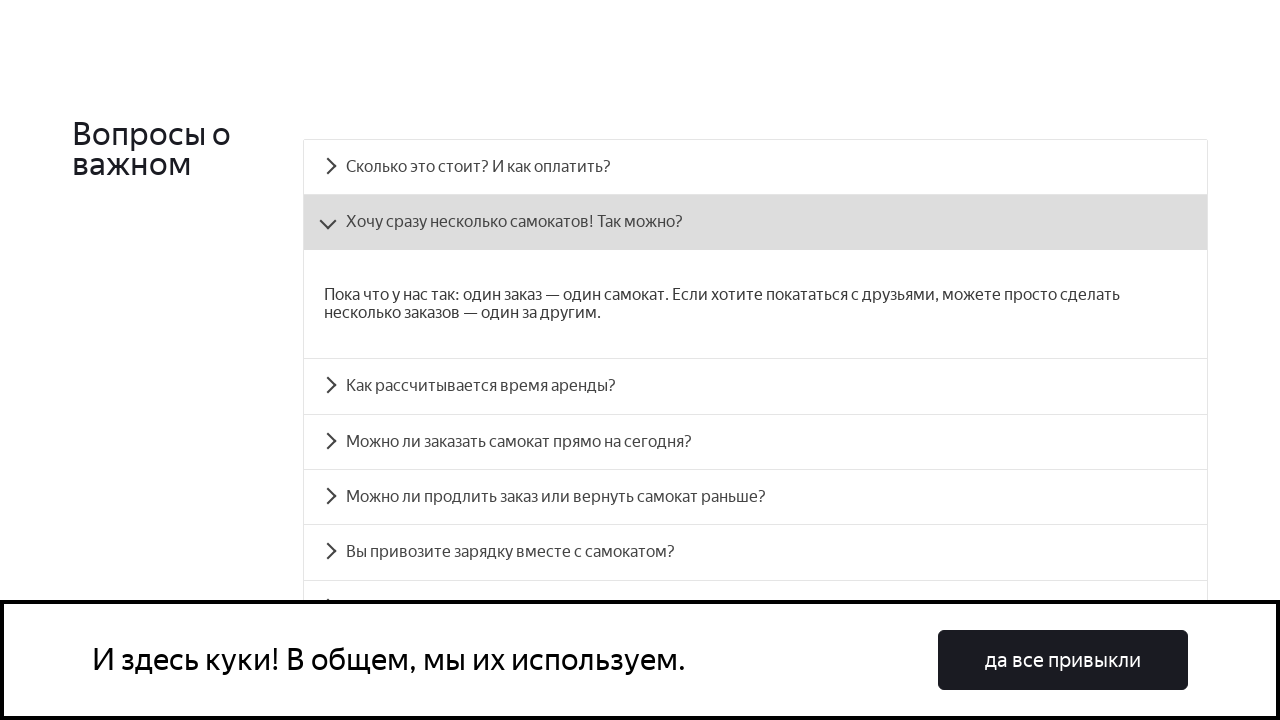

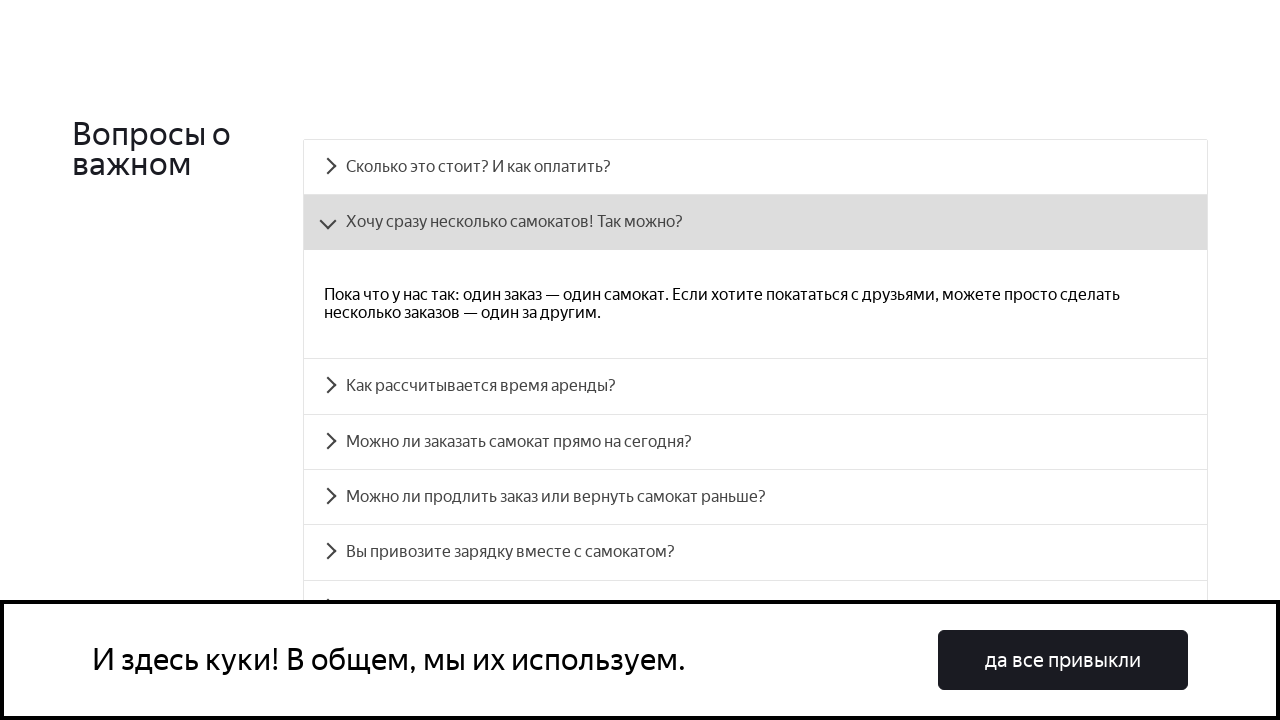